Tests the puppies search functionality on ss.com by navigating to the dogs/puppies section, setting age filters, and submitting the search

Starting URL: https://www.ss.com/lv/

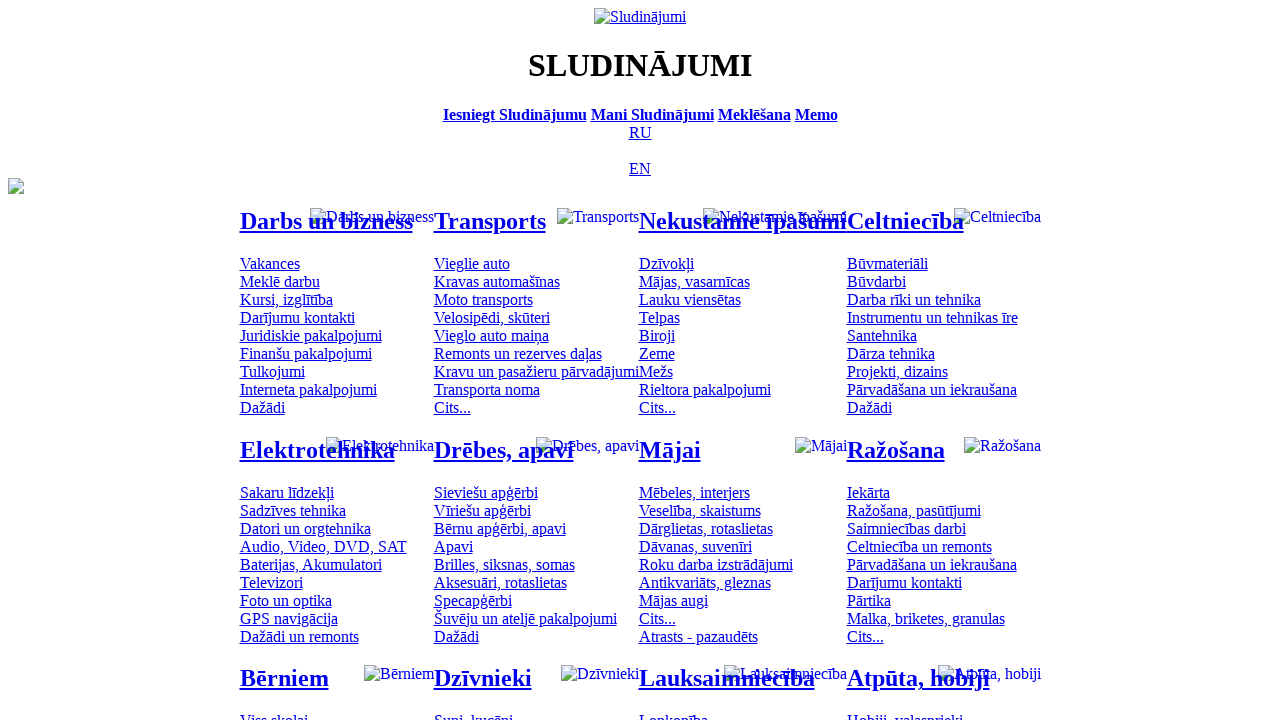

Clicked on dogs/puppies category at (473, 712) on #mtd_300
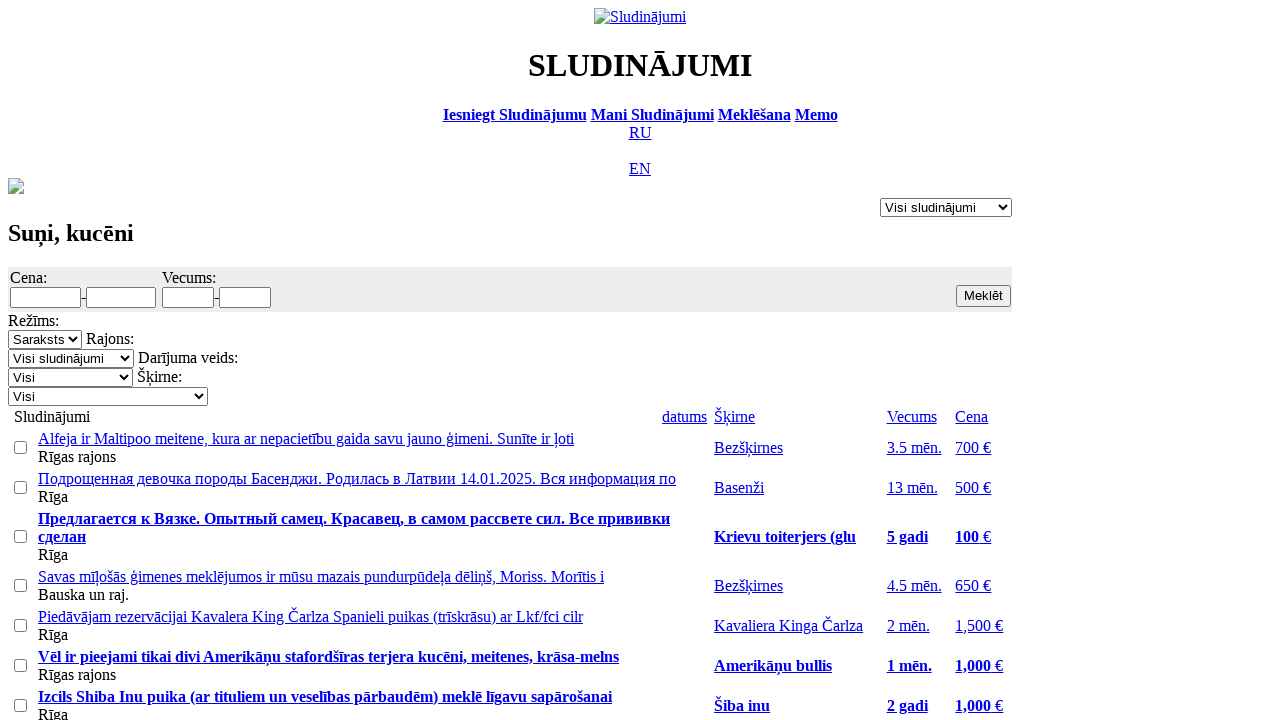

Filled minimum age filter with value 1 on #f_o_1276_min
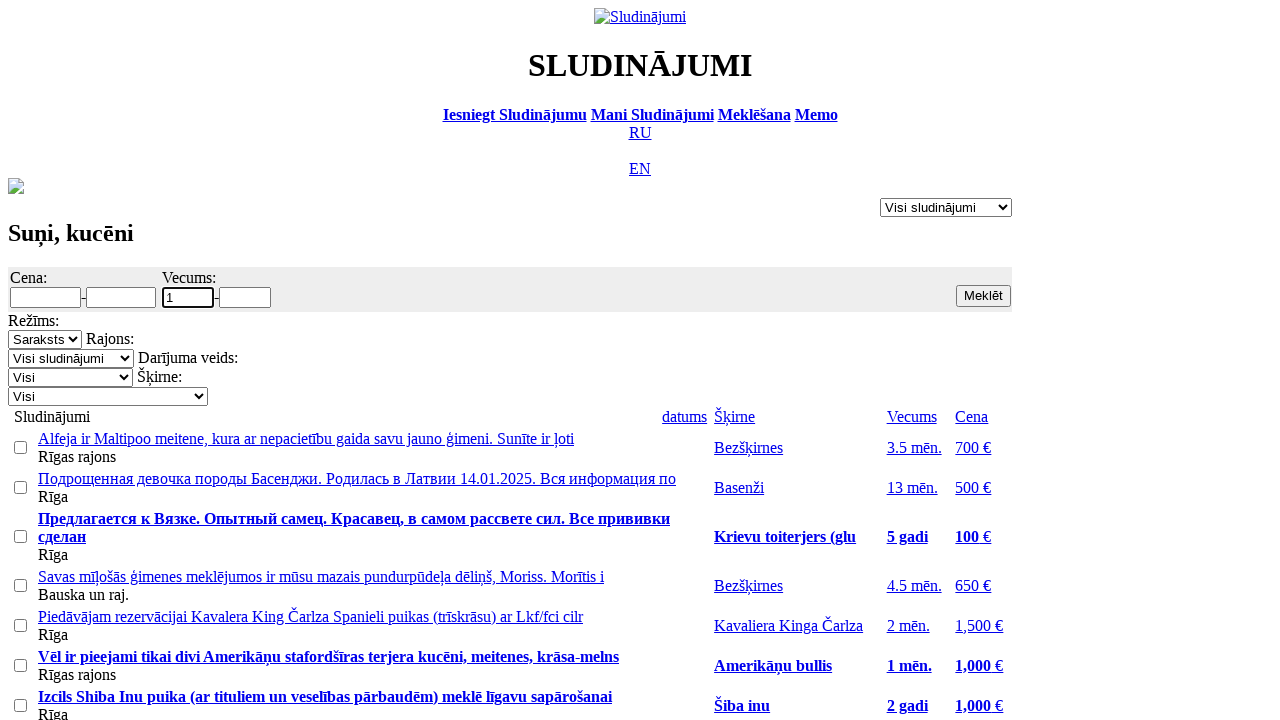

Filled maximum age filter with value 1 on #f_o_1276_max
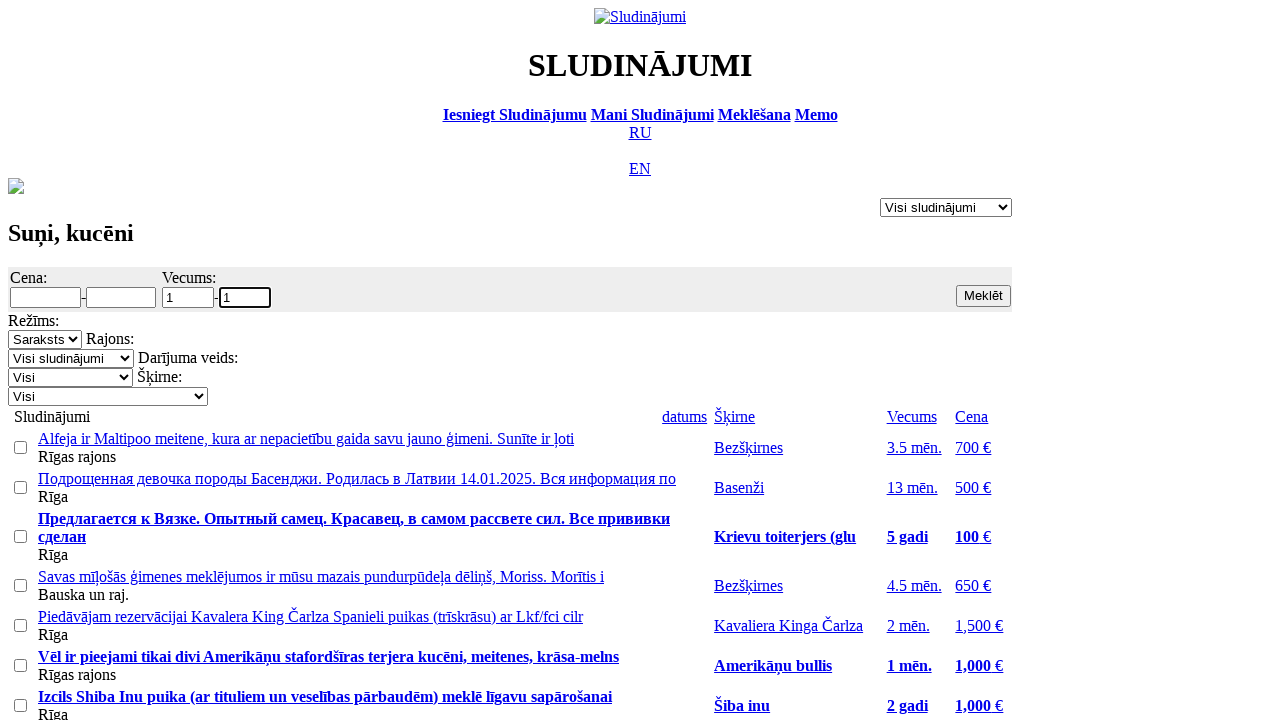

Clicked search button to submit puppies search at (984, 296) on .s12
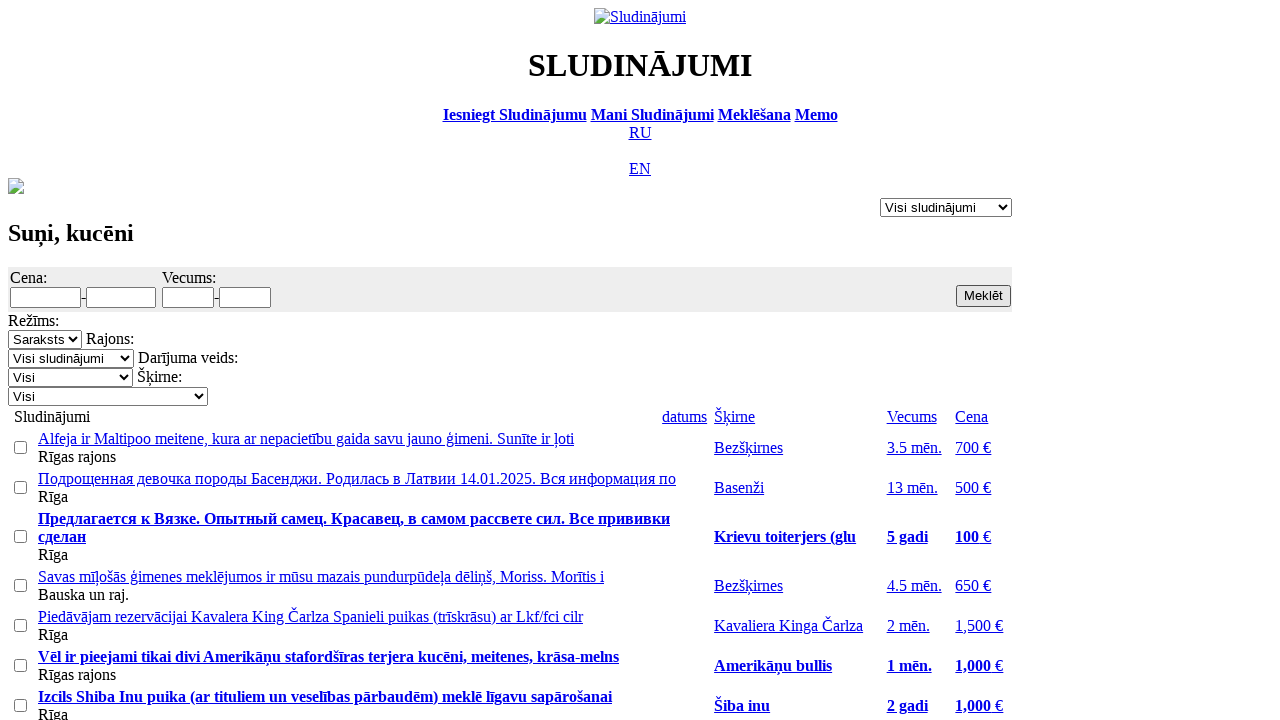

Waited for search results page to load completely
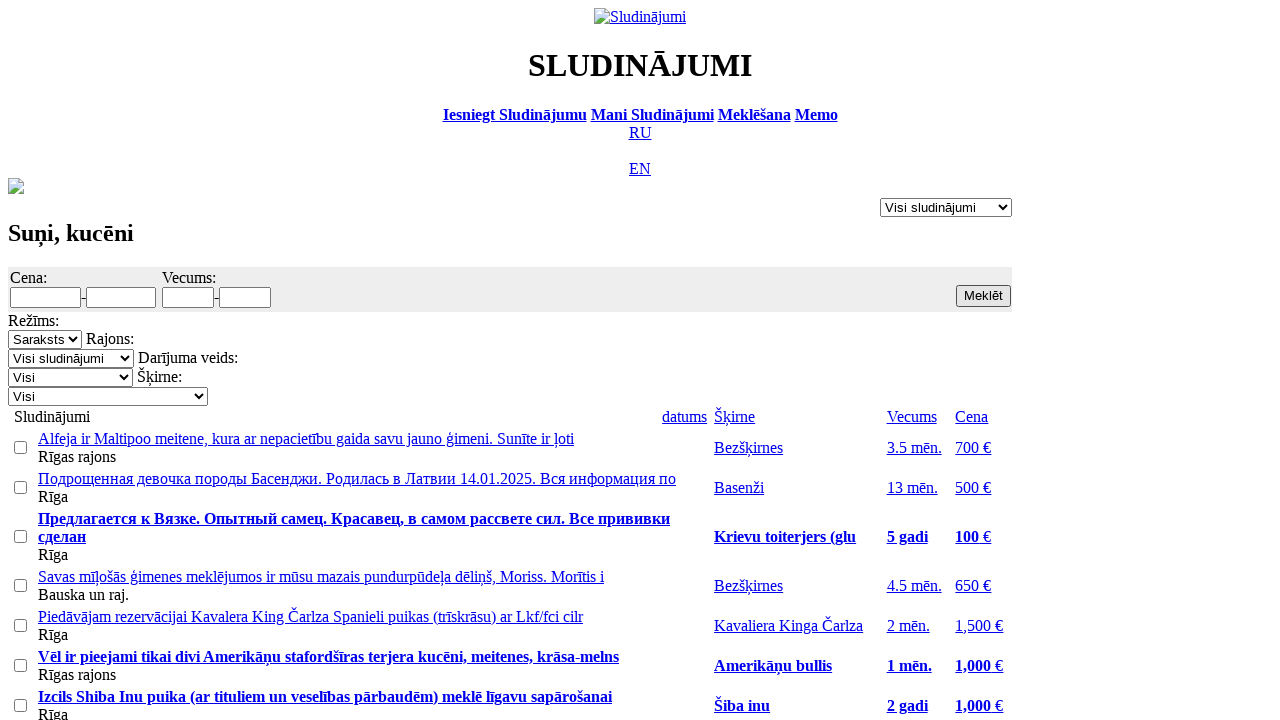

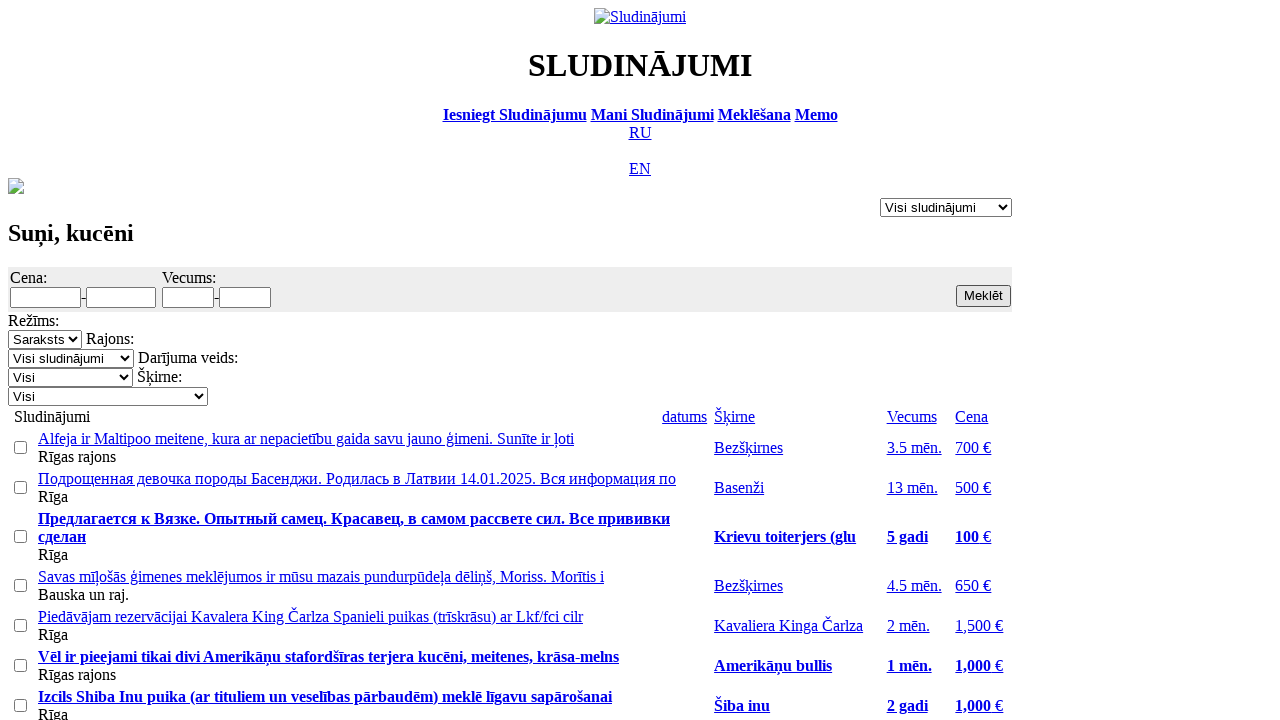